Tests table sorting by clicking the Email column header and verifying values are sorted in ascending order

Starting URL: http://the-internet.herokuapp.com/tables

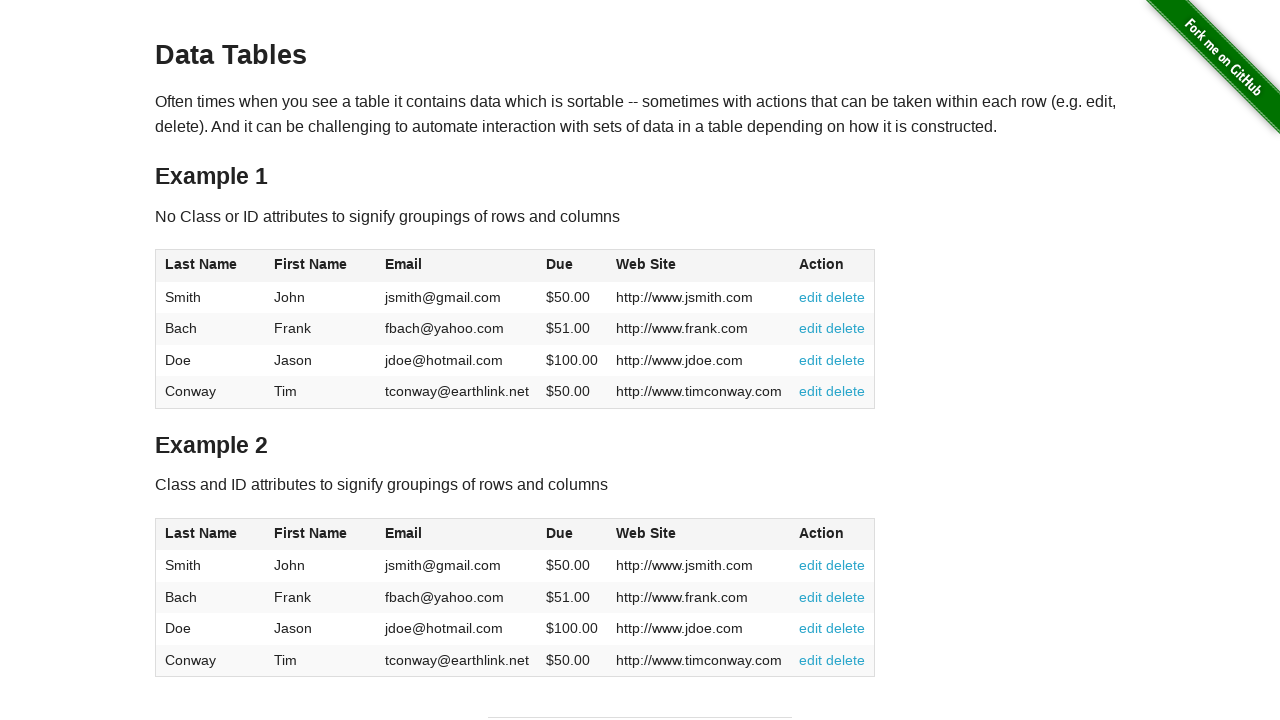

Clicked Email column header to sort ascending at (457, 266) on #table1 thead tr th:nth-of-type(3)
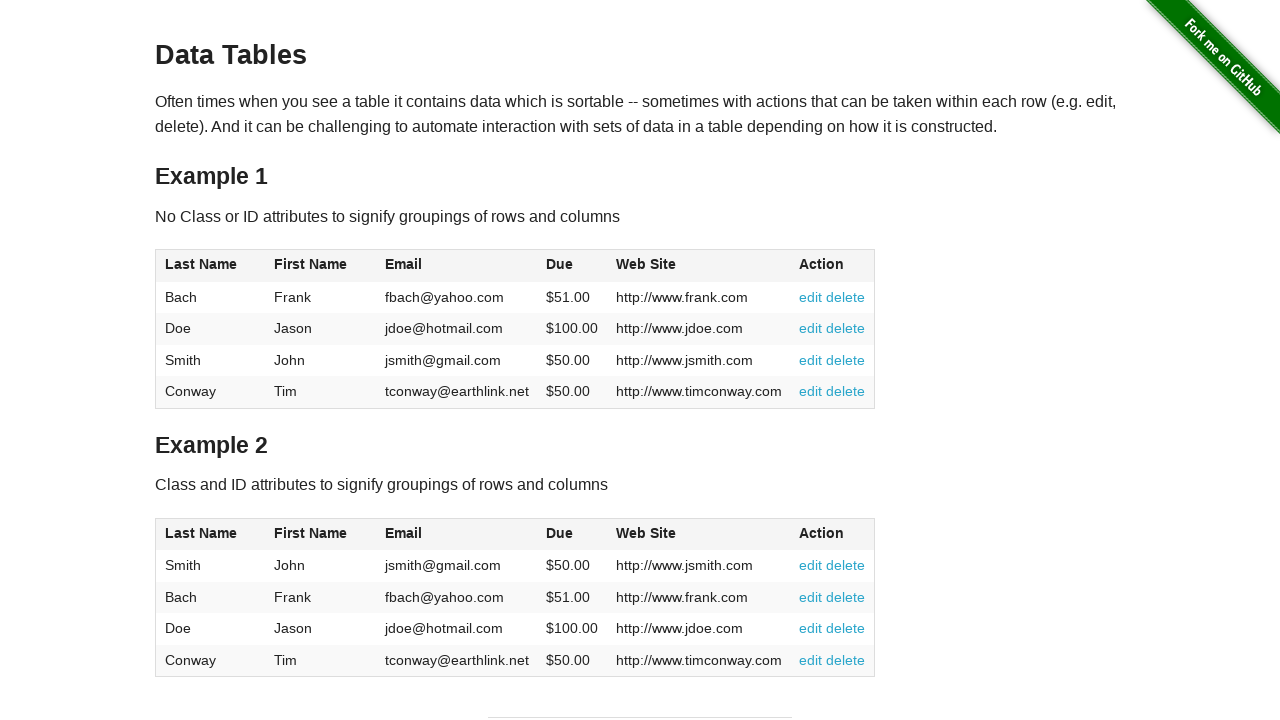

Waited for Email column data to load
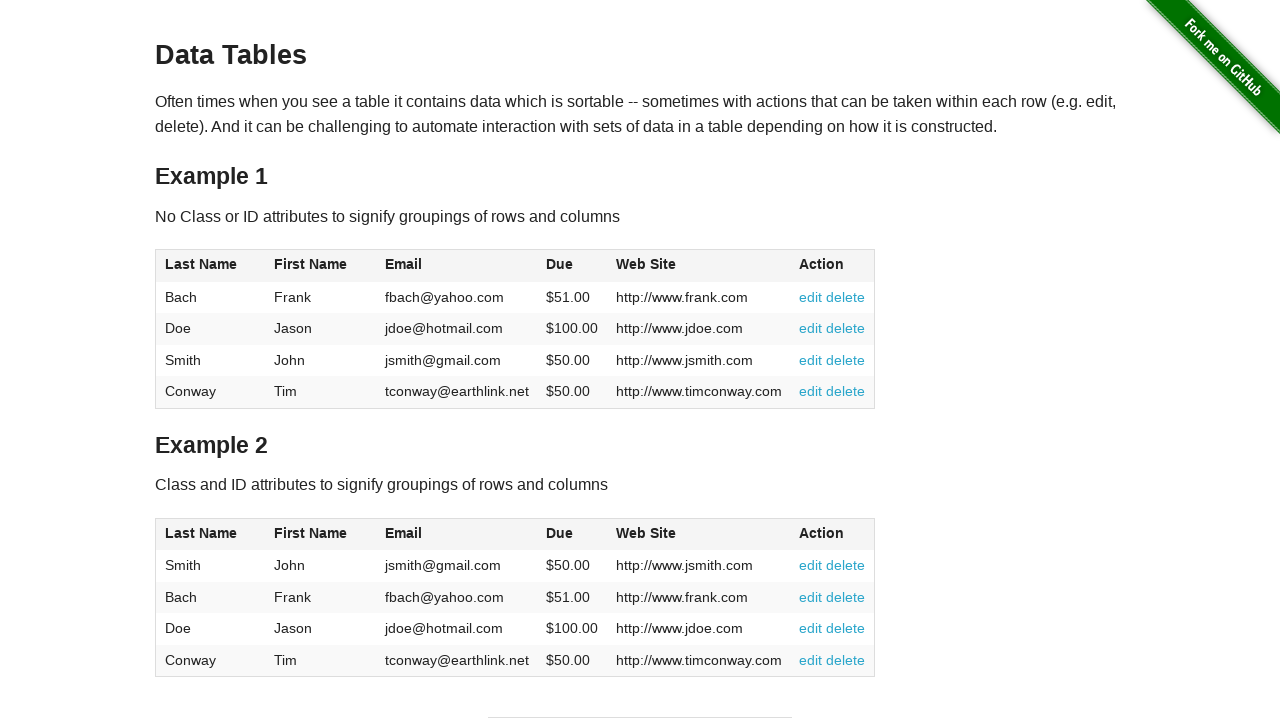

Retrieved all Email column values from table
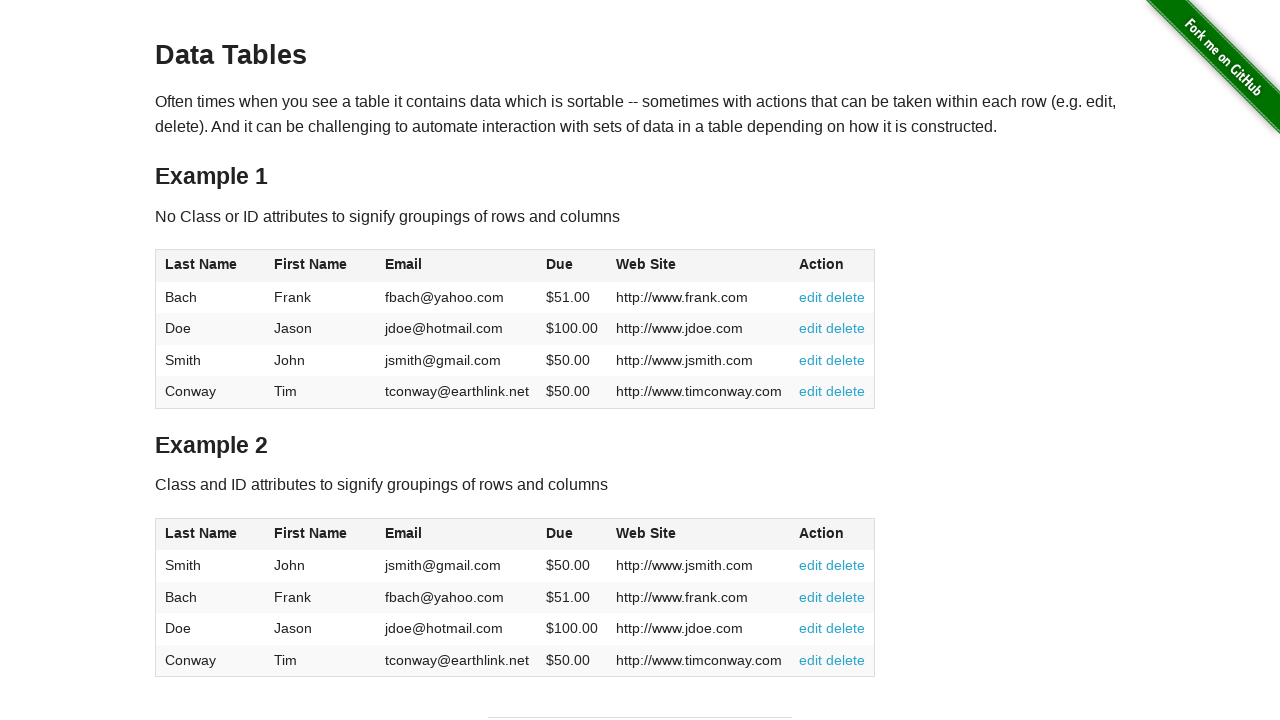

Verified Email column is sorted in ascending order
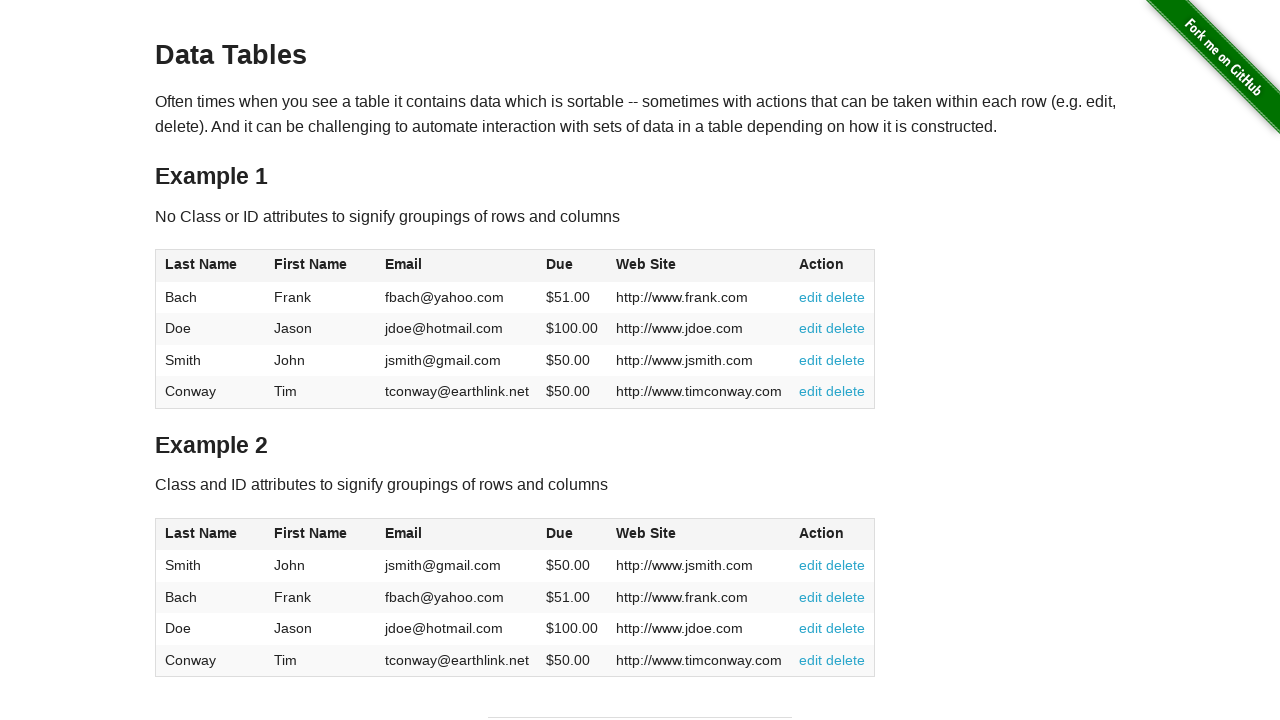

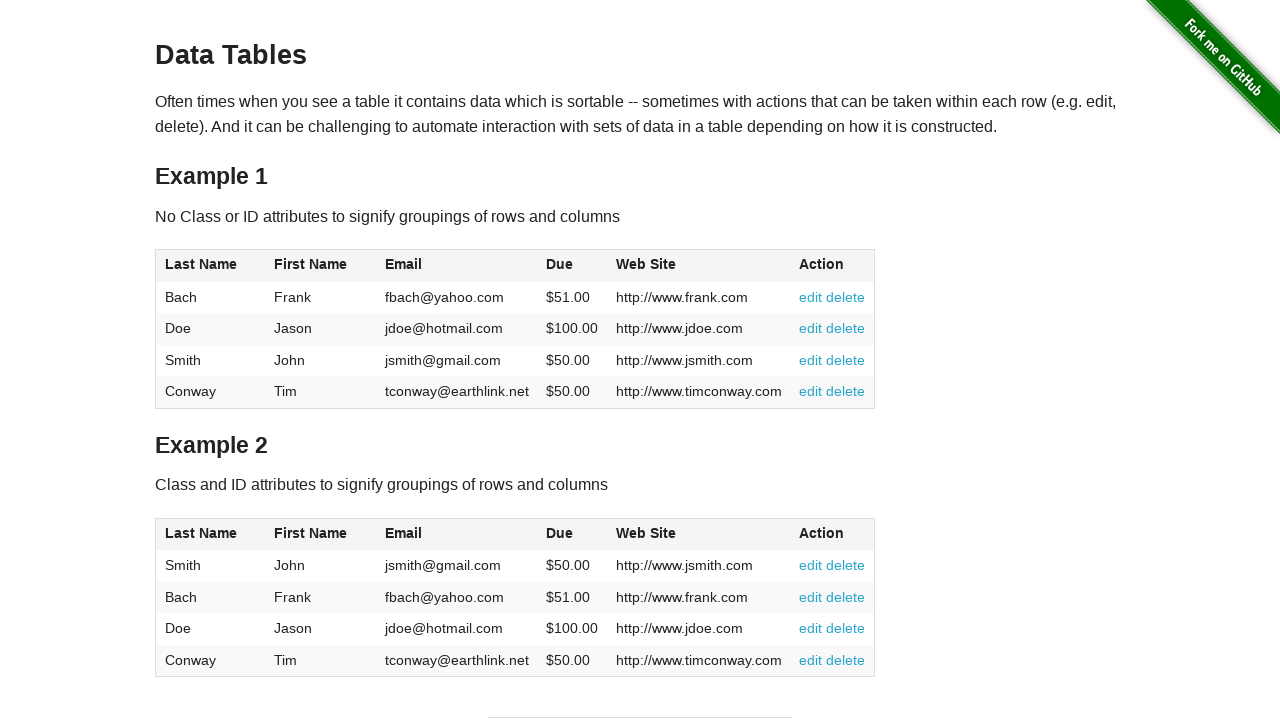